Tests that the homepage title of the demo e-commerce site equals "STORE"

Starting URL: https://www.demoblaze.com/

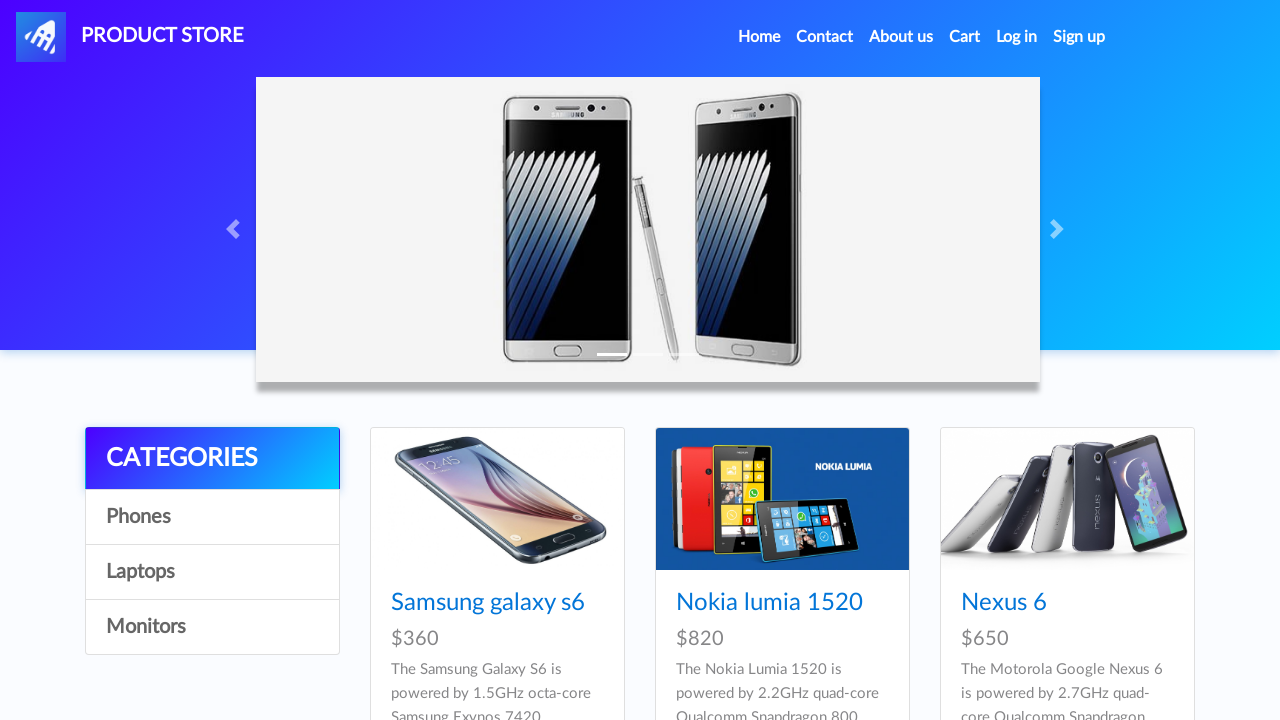

Asserted homepage title equals 'STORE'
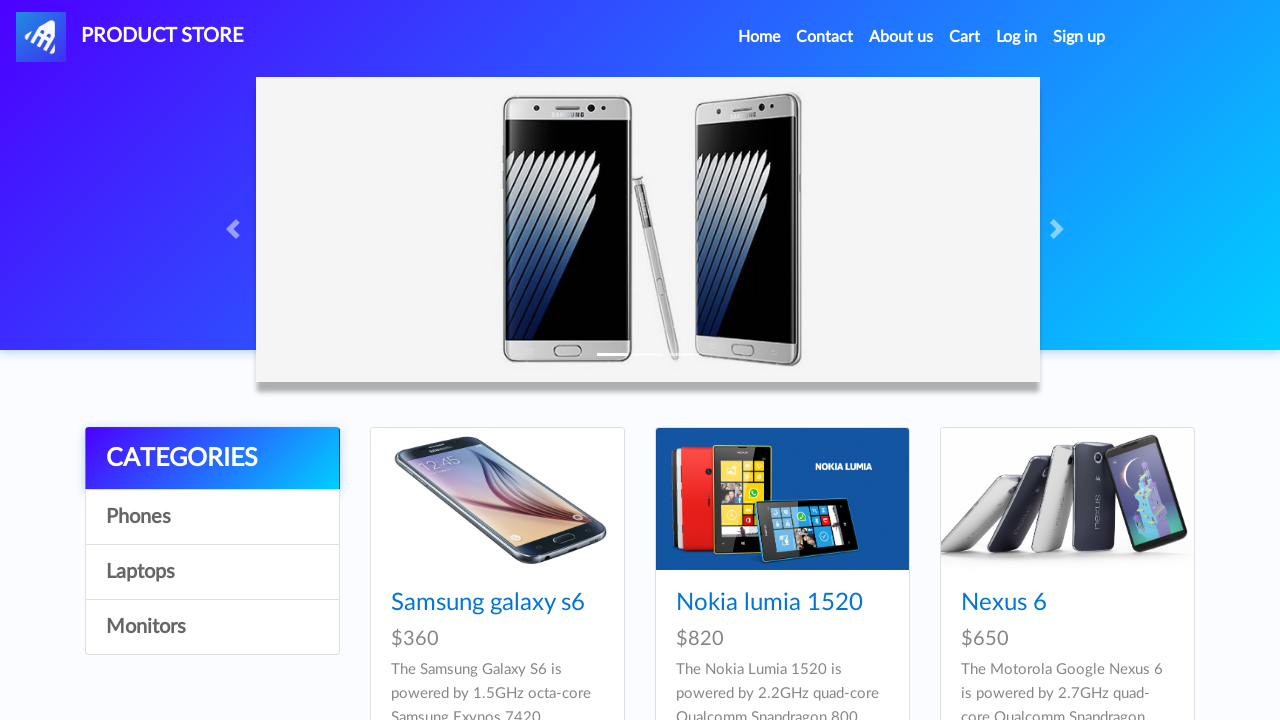

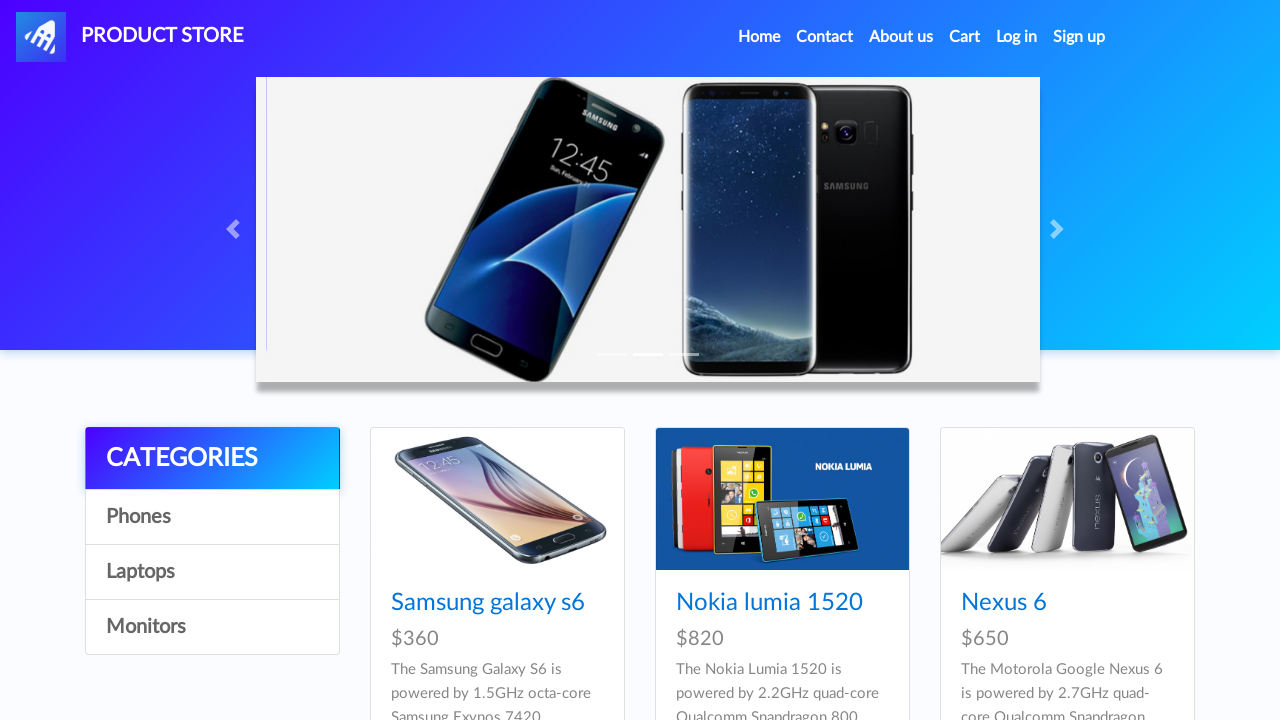